Tests Bootstrap modal interaction by opening and closing a modal dialog

Starting URL: http://www.w3schools.com/bootstrap/bootstrap_modal.asp

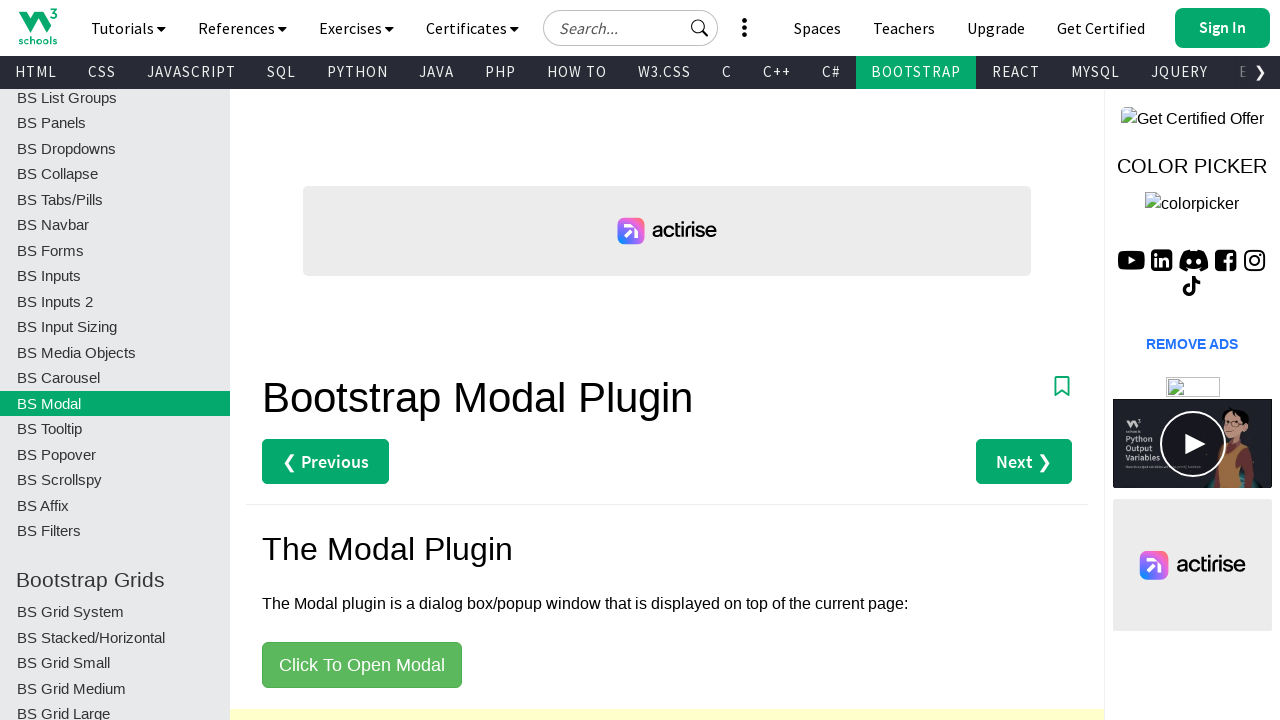

Clicked button to open modal at (362, 665) on xpath=//*[@id='main']/button
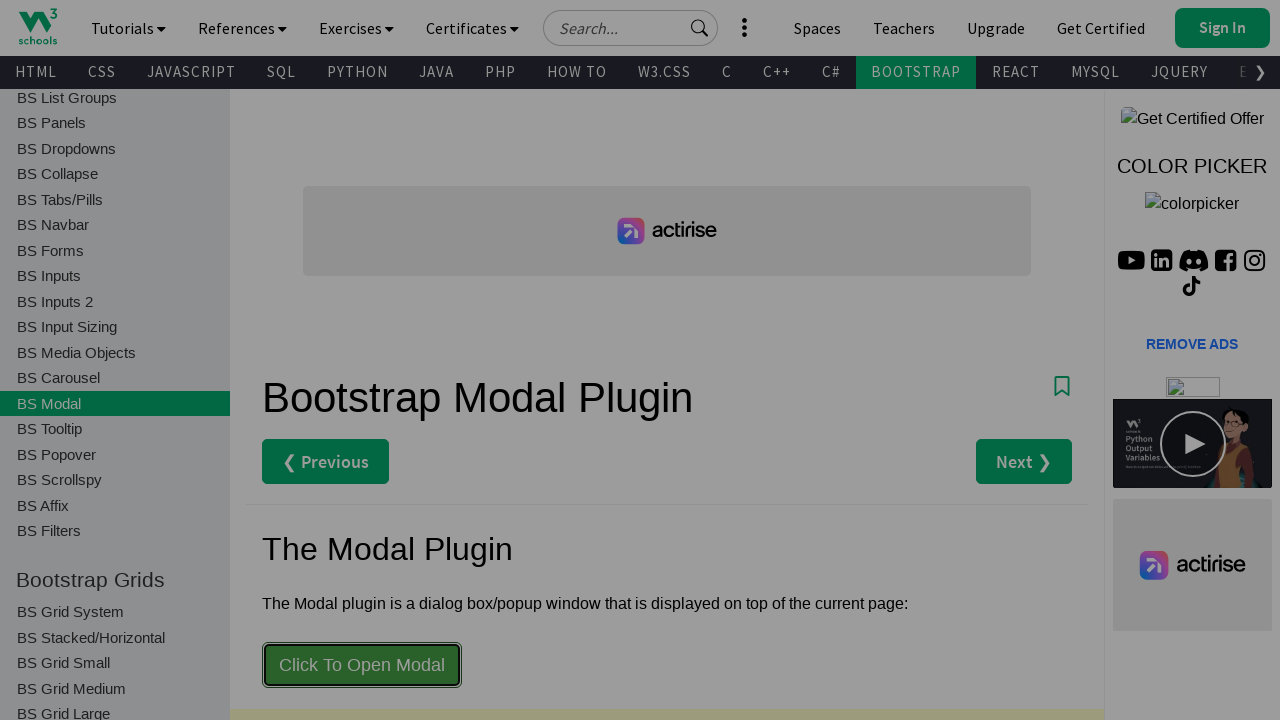

Modal dialog became visible
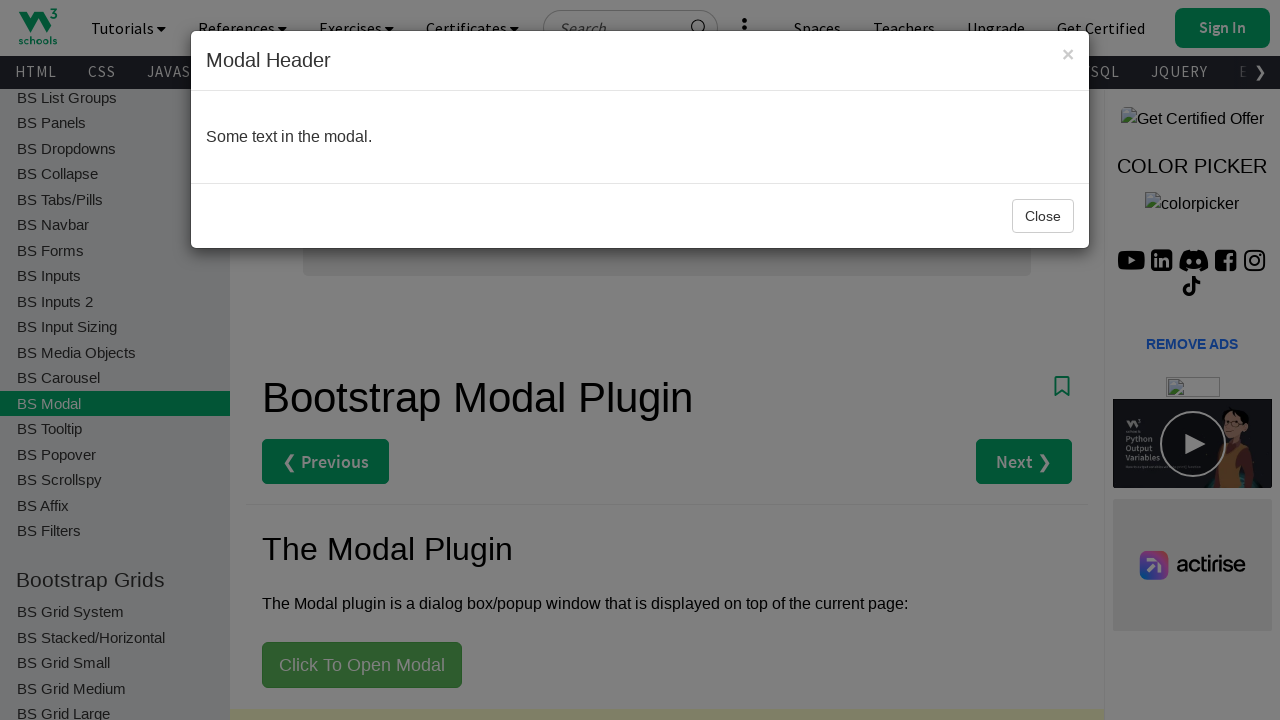

Clicked close button to close modal at (1068, 54) on #myModal button
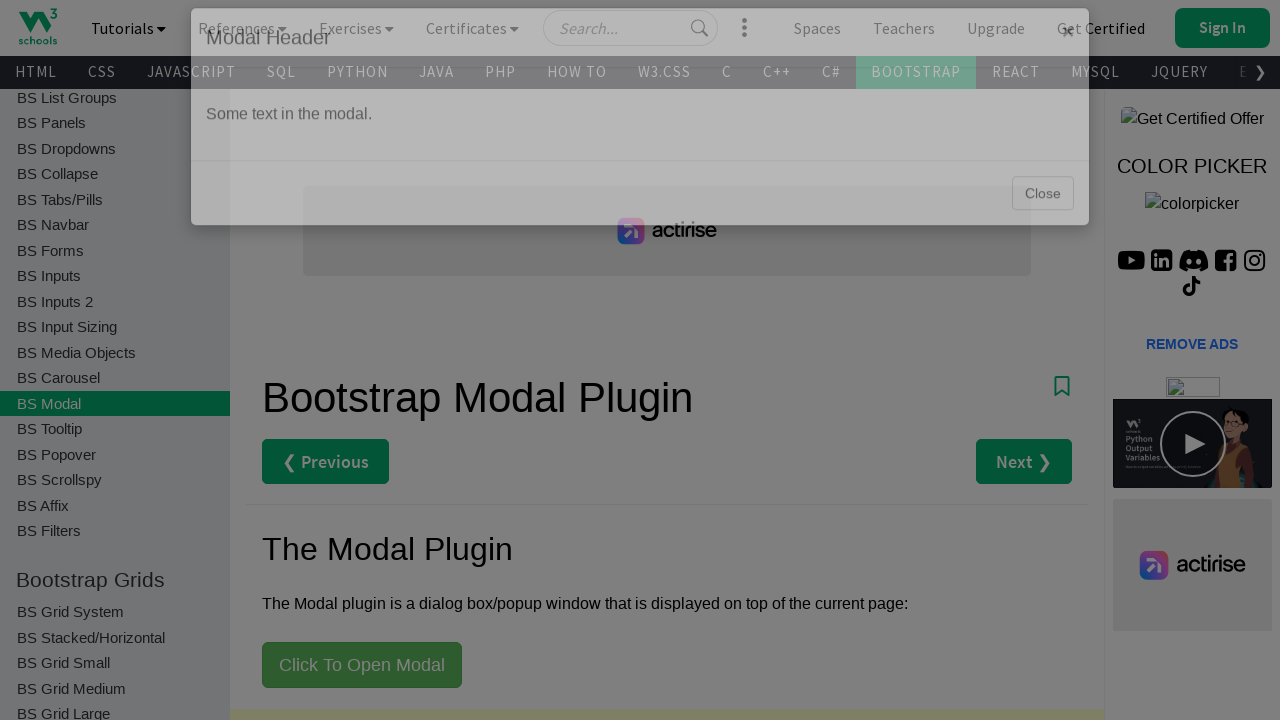

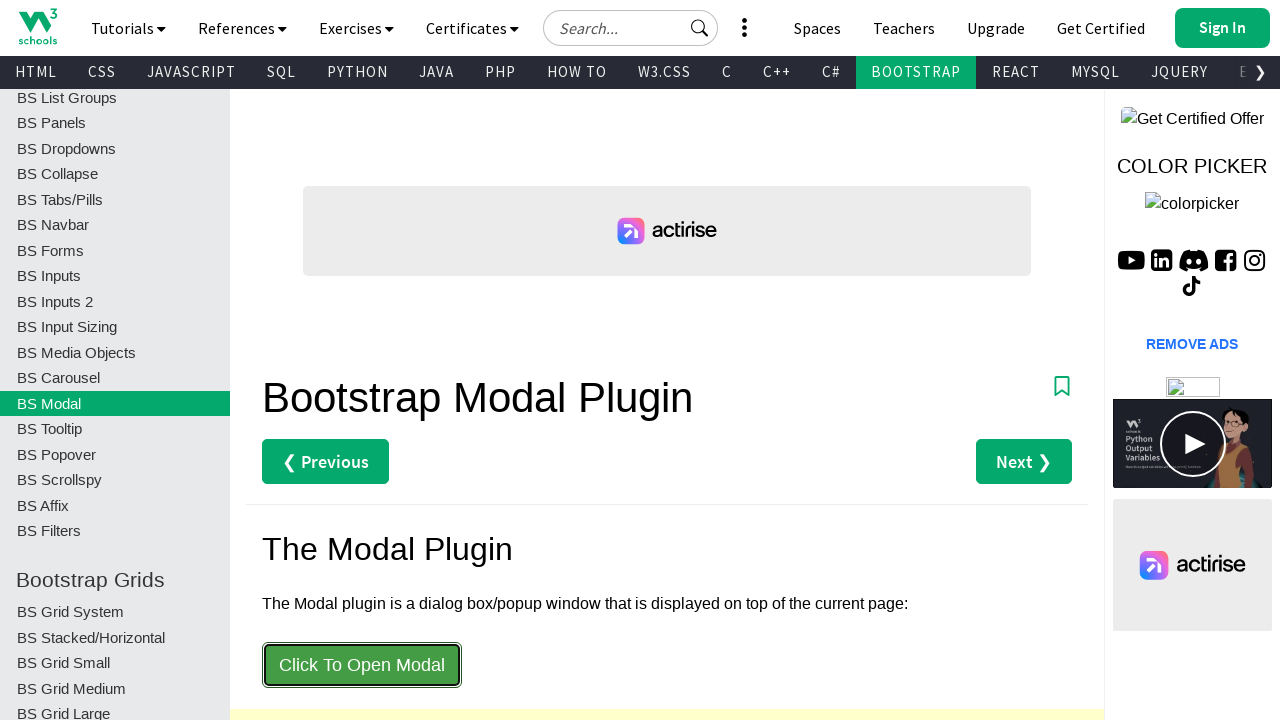